Tests selecting a student group from the dropdown and clicking the button to display the timetable schedule

Starting URL: https://voenmeh.ru/obrazovanie/timetables

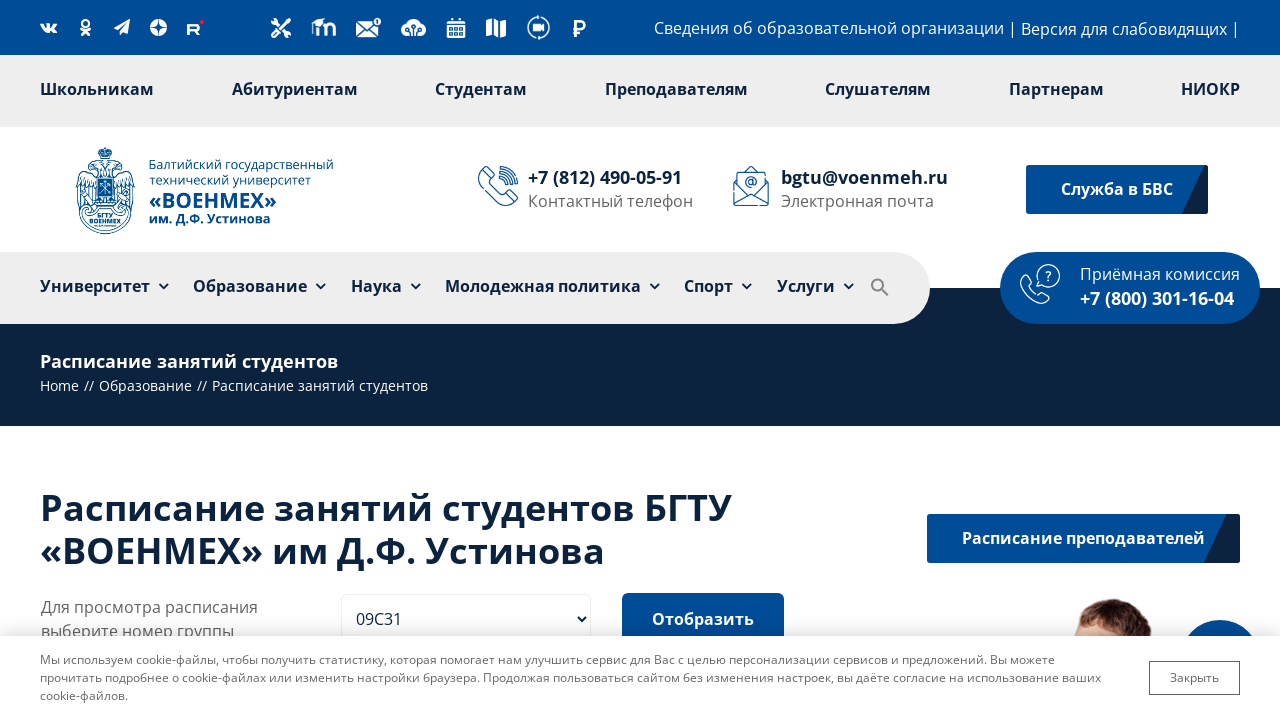

Group selection dropdown loaded
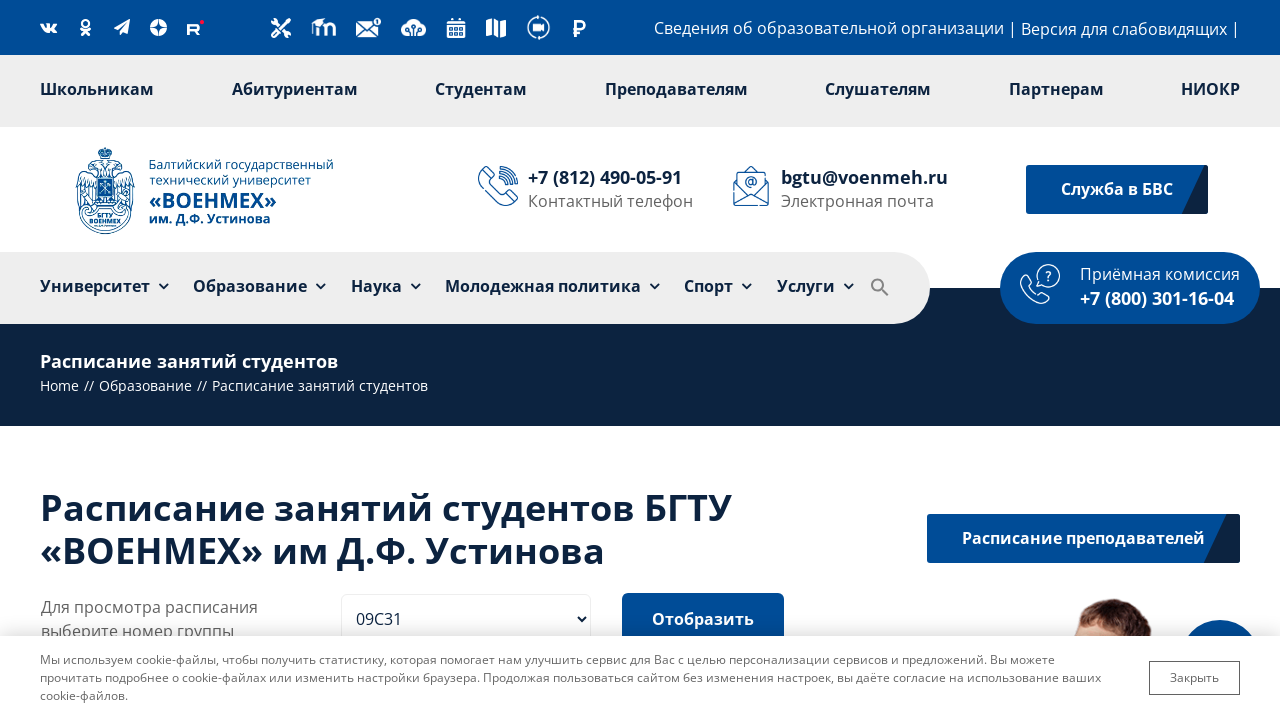

Selected a student group from the dropdown on #studsCbxGroupNumber
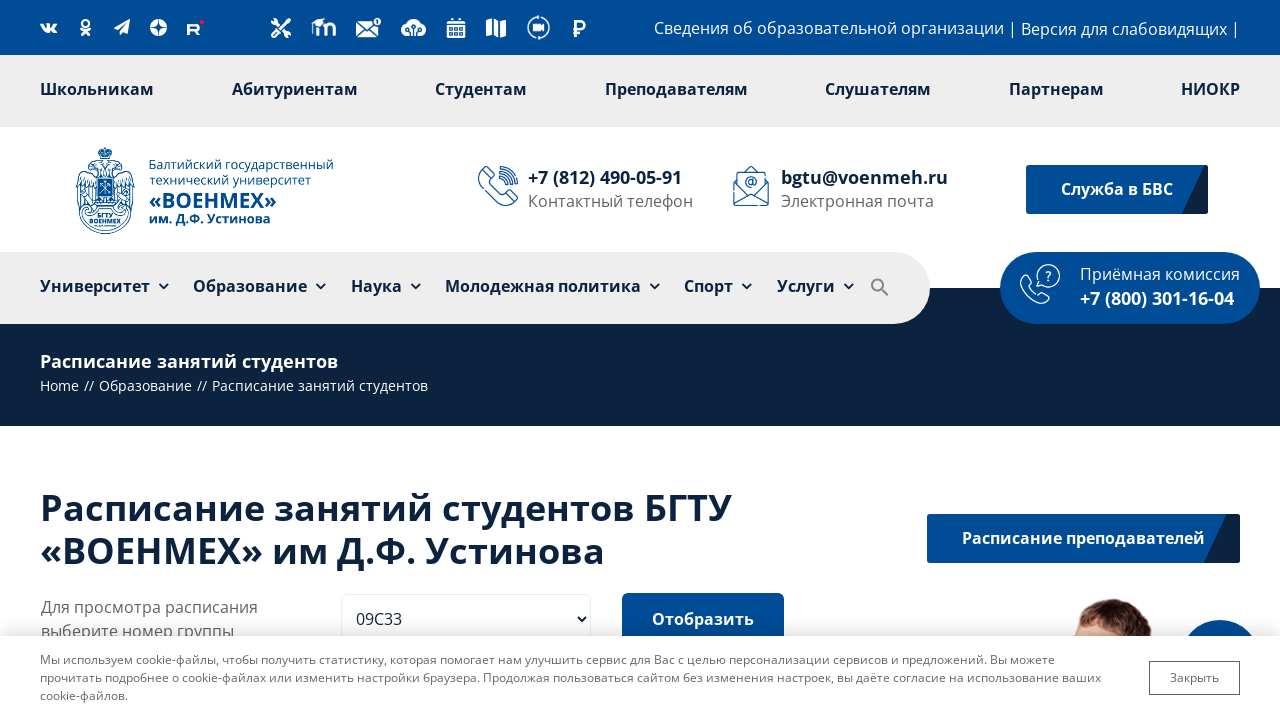

Clicked the button to display timetable schedule at (703, 619) on input[name='bShowTimetable']
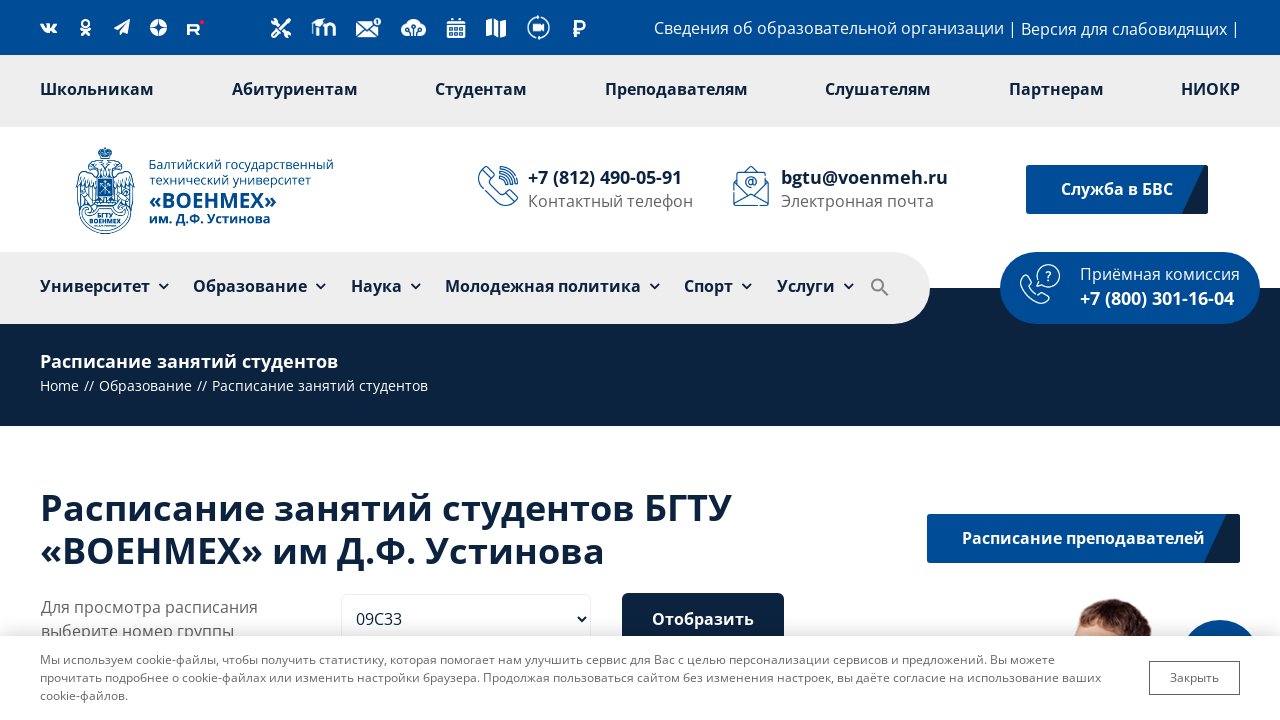

Timetable schedule loaded and displayed
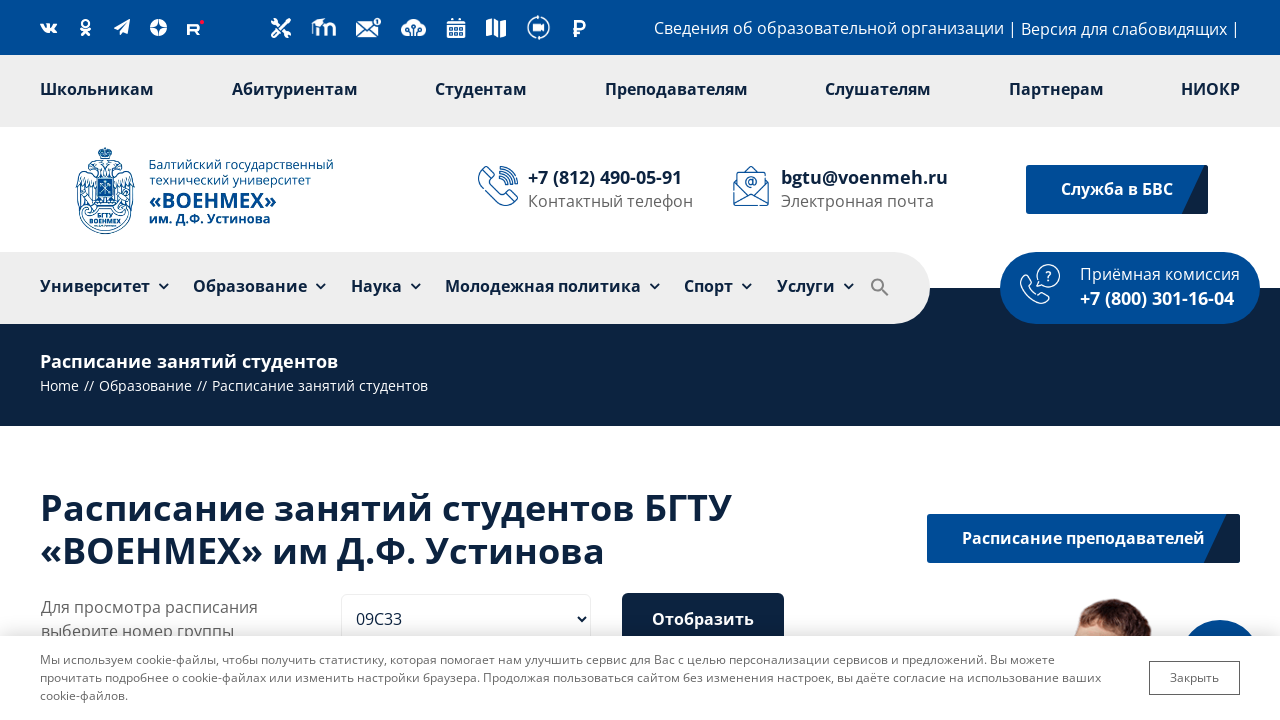

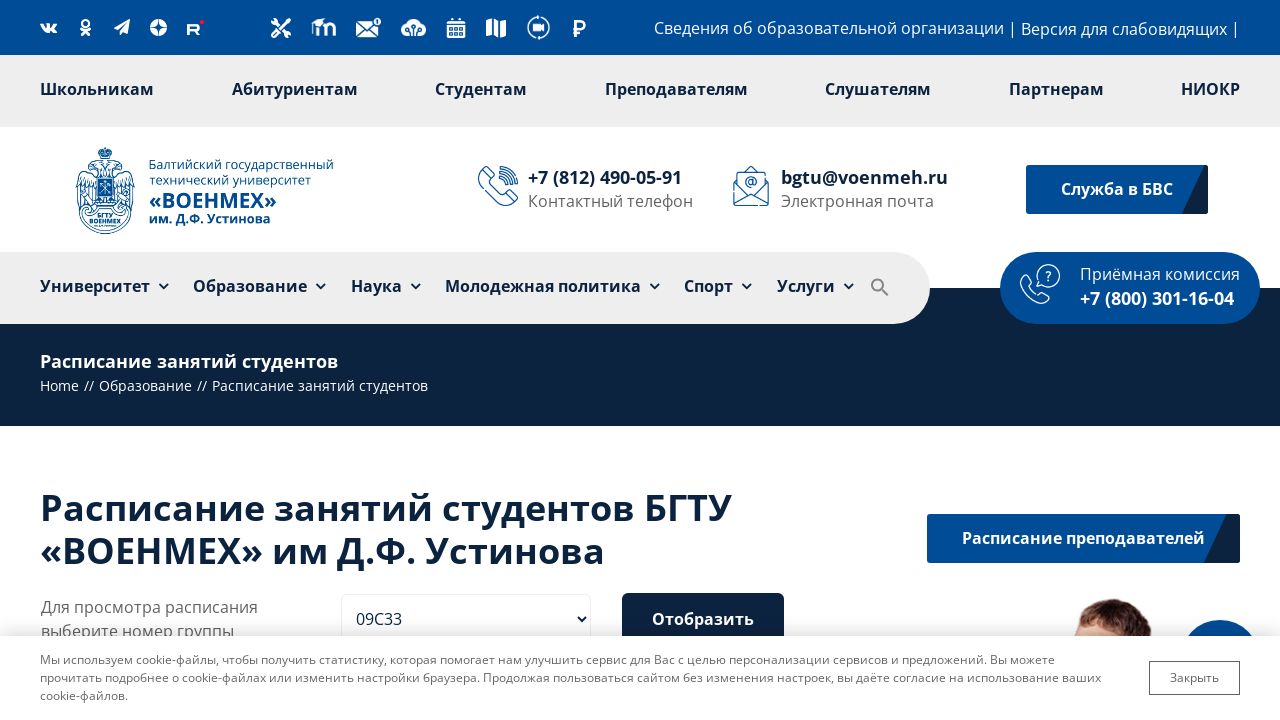